Tests radio button functionality by clicking each radio button in sequence and verifying each becomes selected

Starting URL: https://testpages.eviltester.com/styled/basic-html-form-test.html

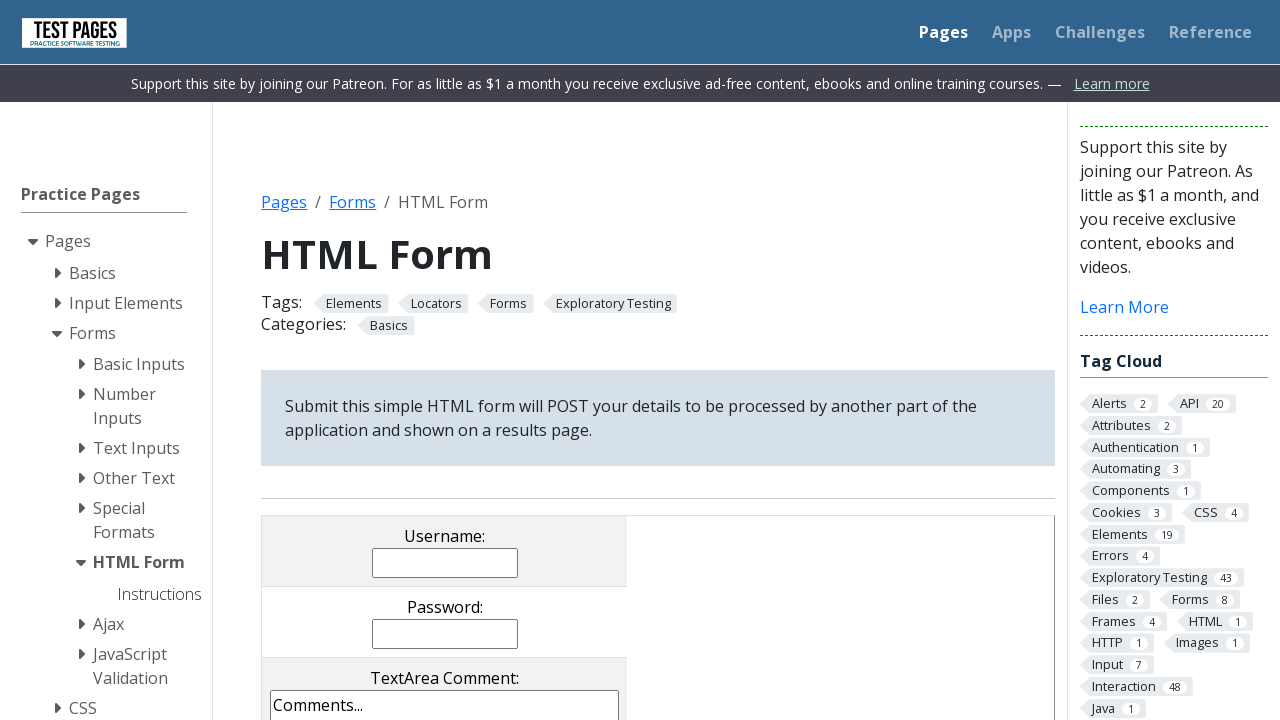

Located radio button 1 element
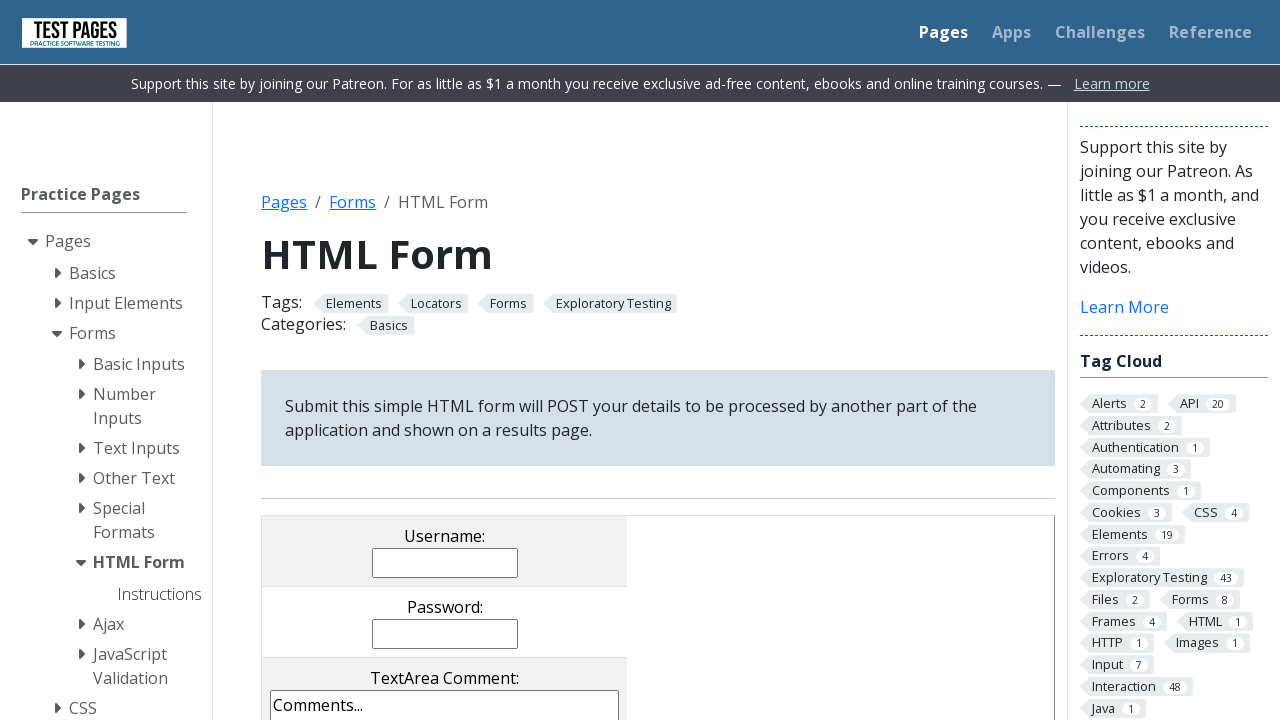

Located radio button 2 element
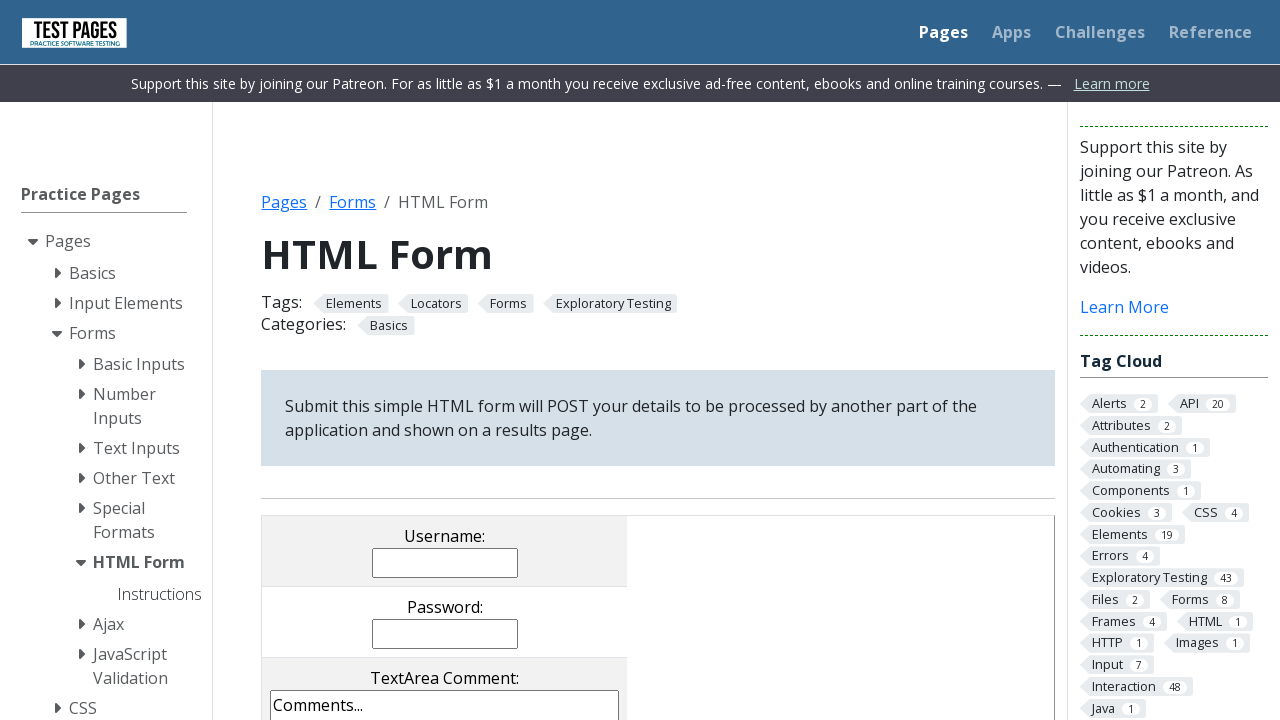

Located radio button 3 element
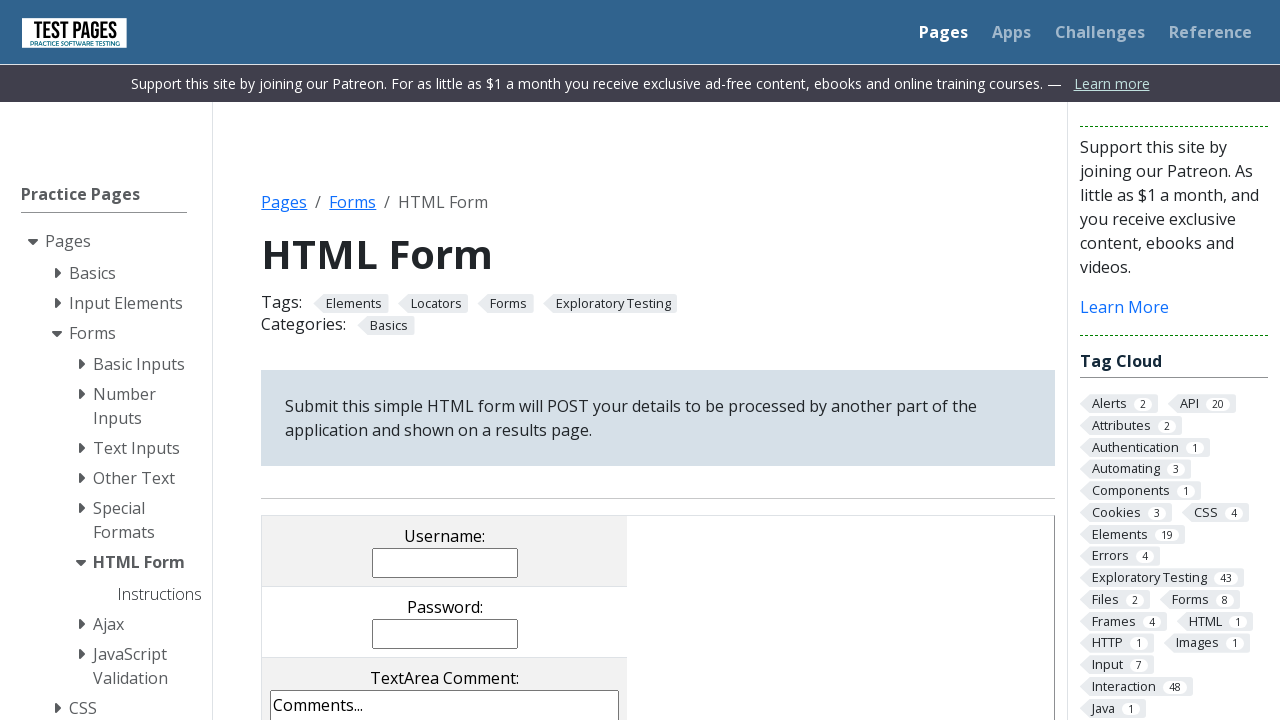

Clicked radio button 1 at (350, 360) on input[value='rd1']
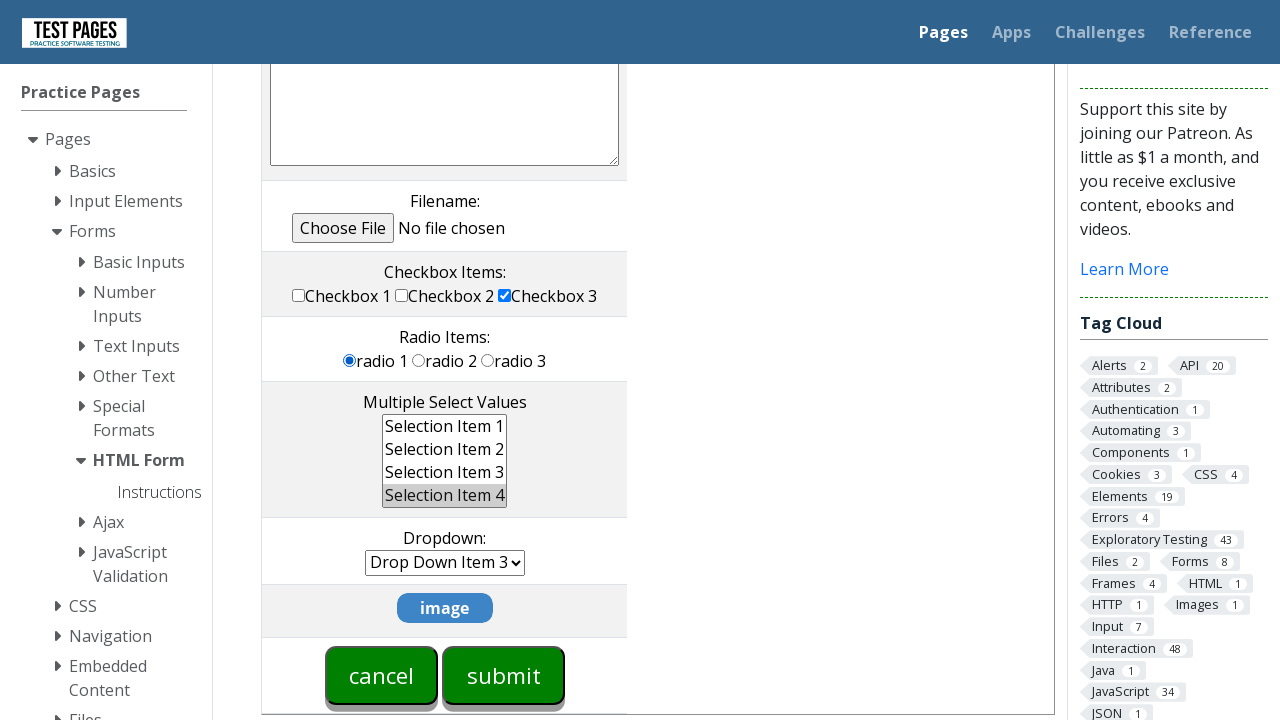

Verified radio button 1 is selected
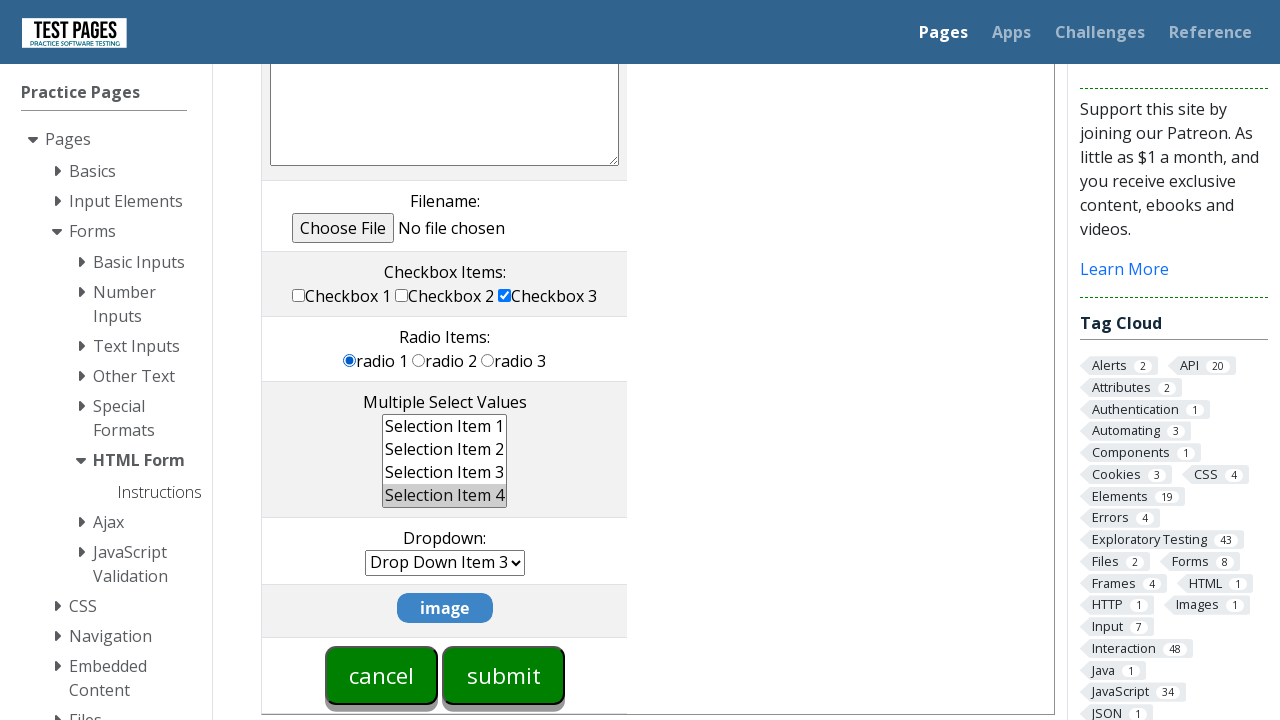

Clicked radio button 2 at (419, 360) on input[value='rd2']
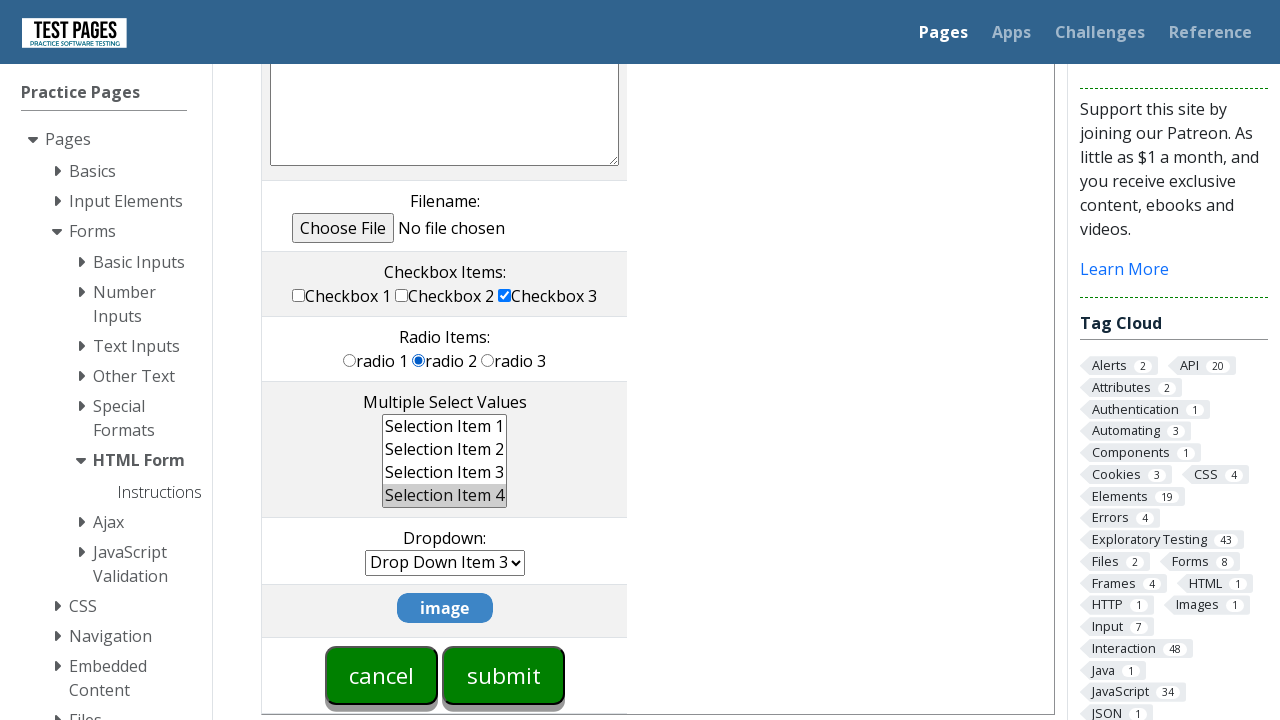

Verified radio button 2 is selected
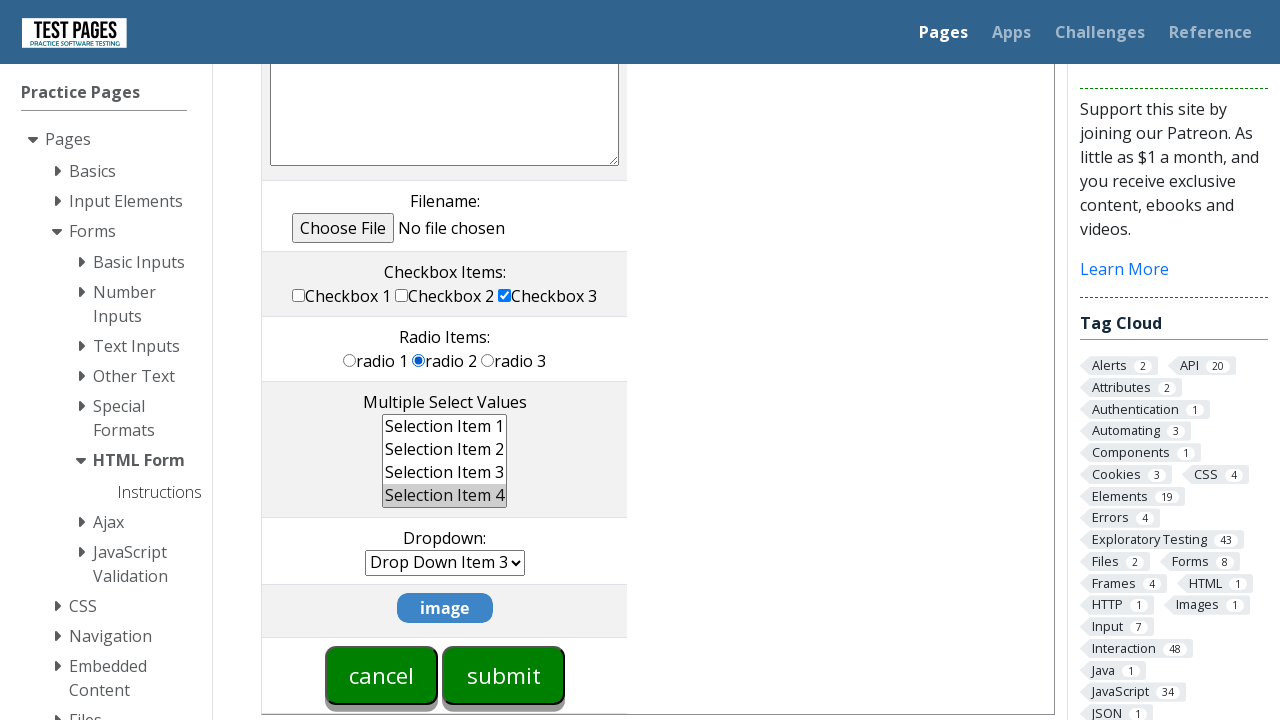

Clicked radio button 3 at (488, 360) on input[value='rd3']
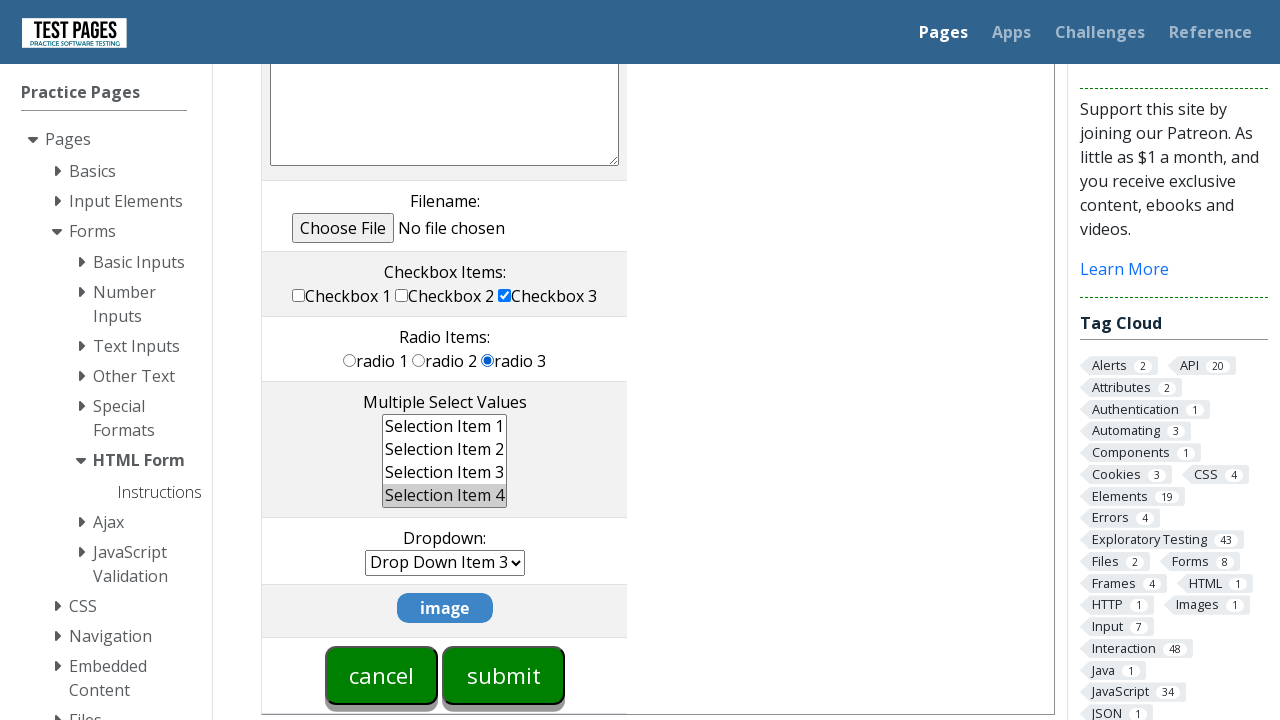

Verified radio button 3 is selected
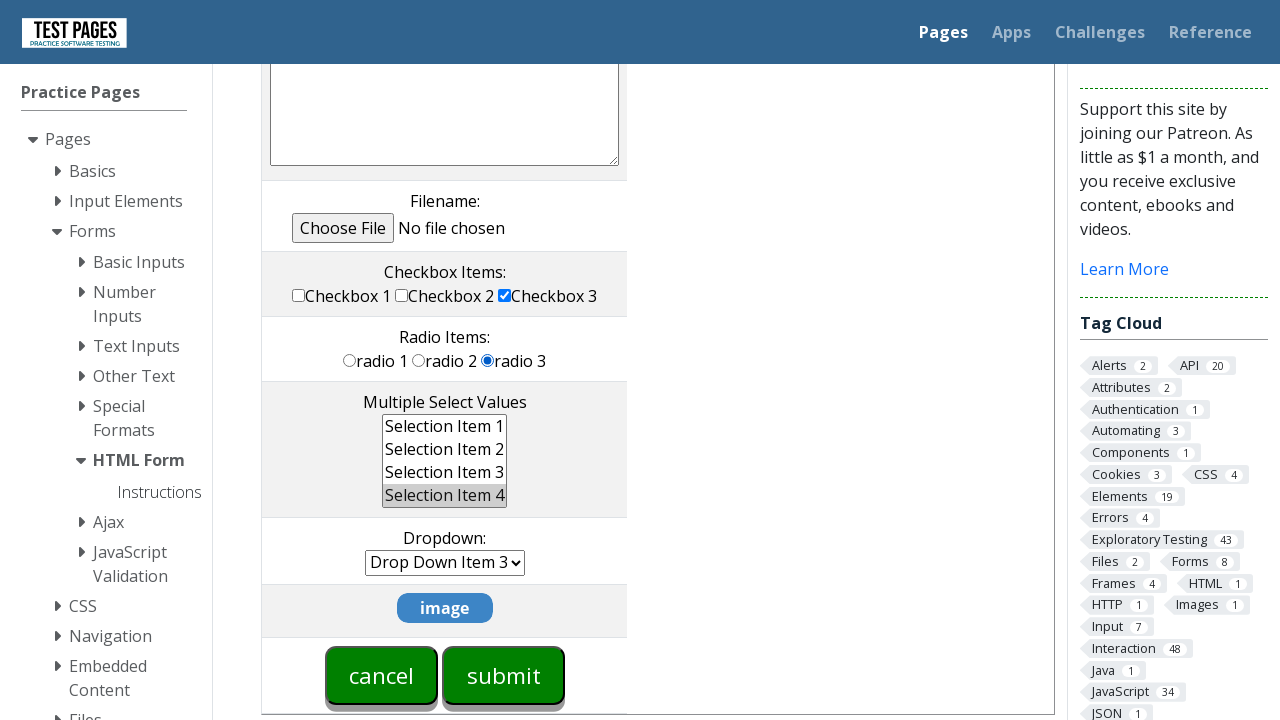

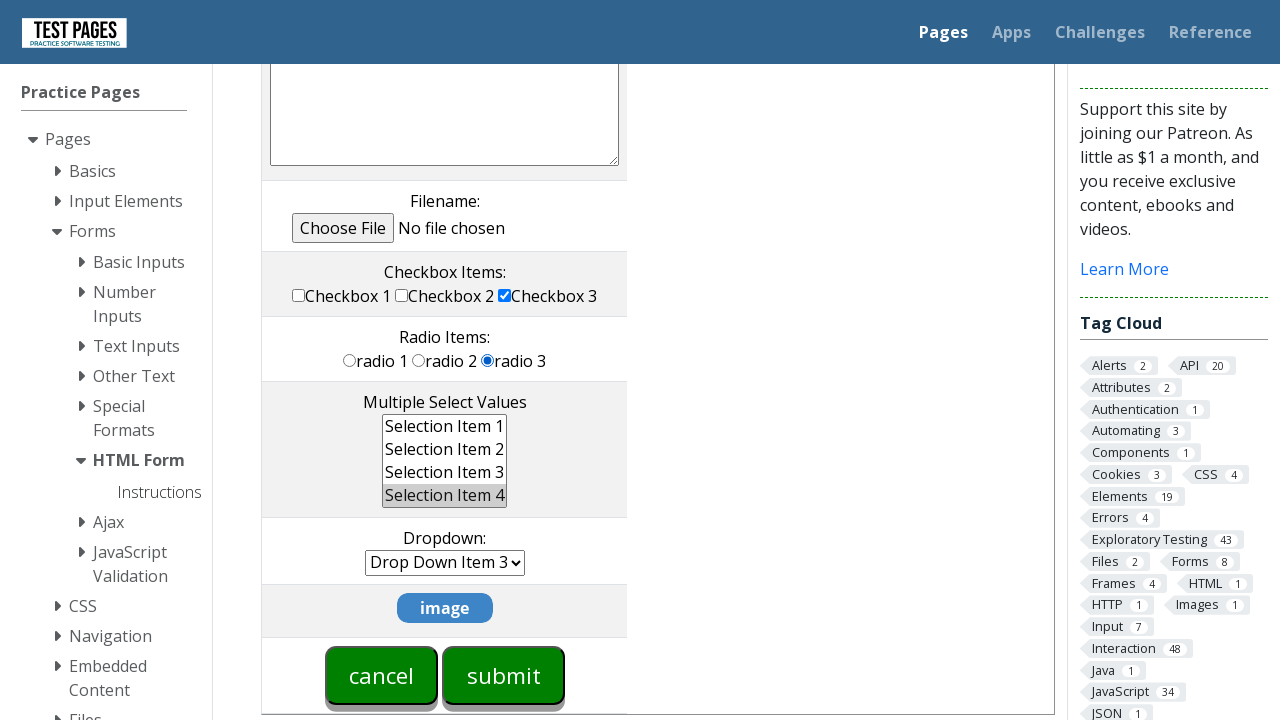